Tests parent and child window switching by clicking a button to open a new window, switching between windows, then opening another new window and transferring data between them.

Starting URL: https://rahulshettyacademy.com/AutomationPractice/

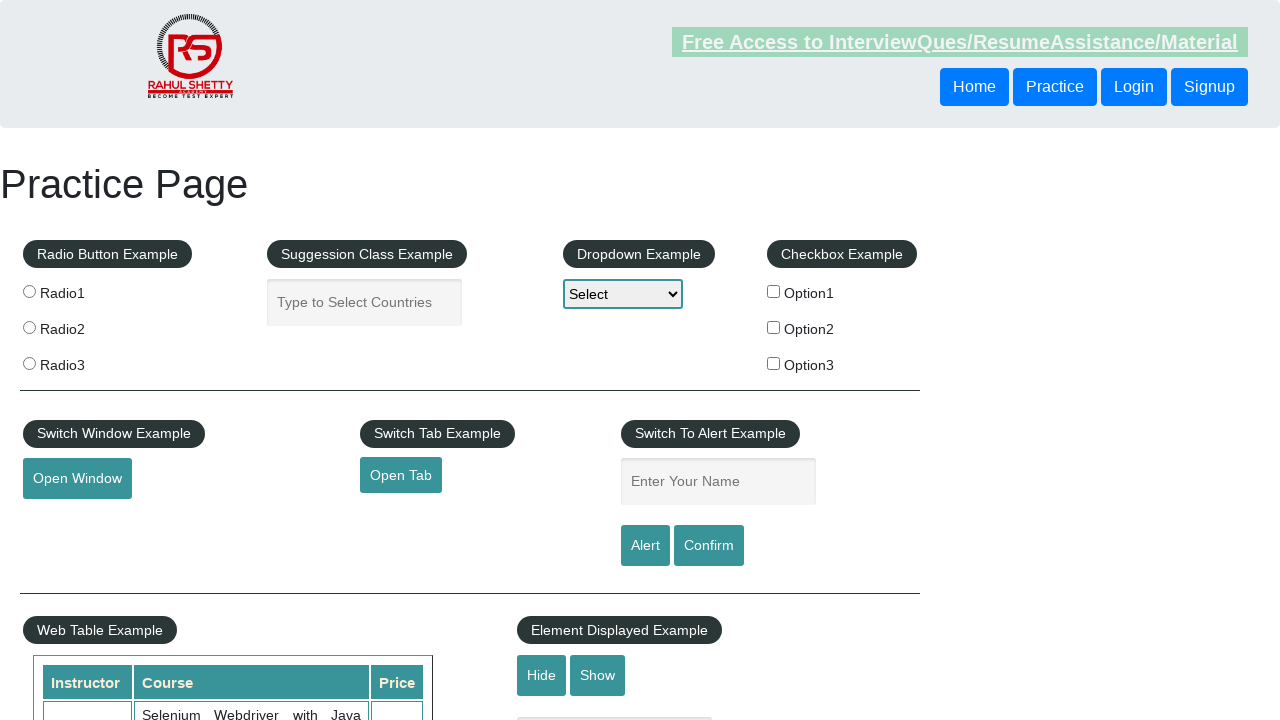

Clicked button to open new child window at (77, 479) on #openwindow
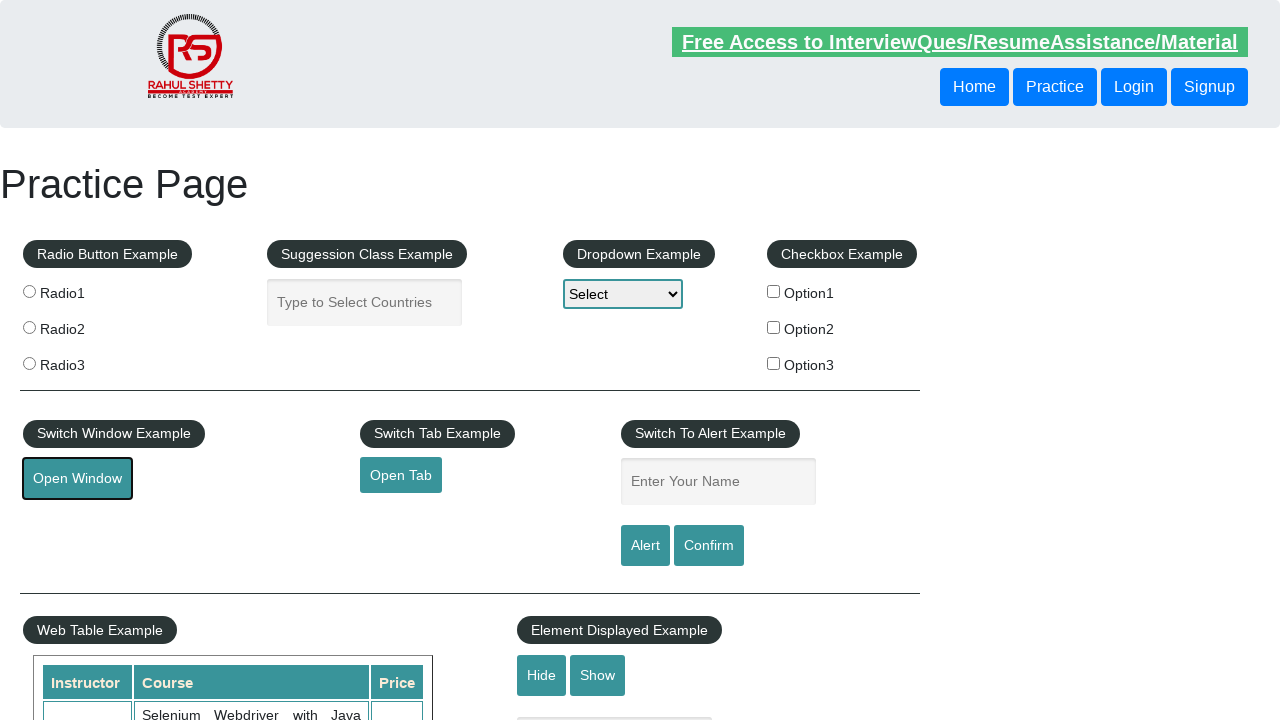

Child window loaded and ready
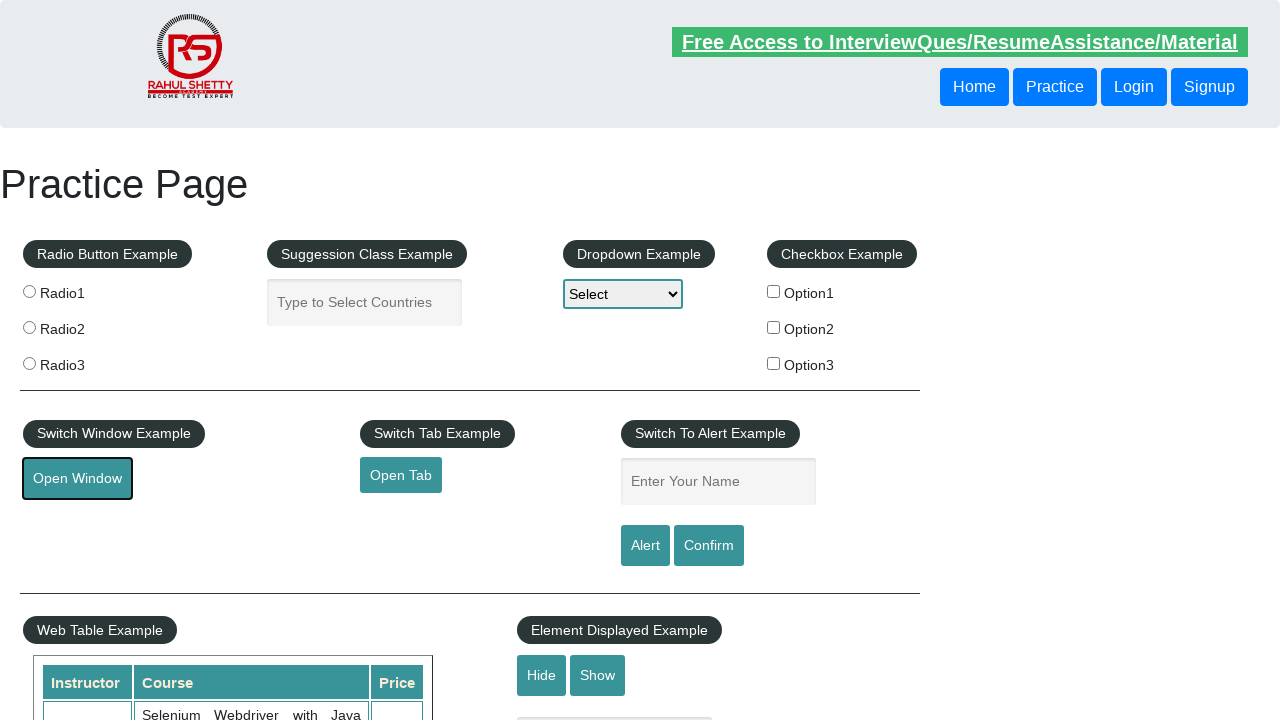

Retrieved child window title: QAClick Academy - A Testing Academy to Learn, Earn and Shine
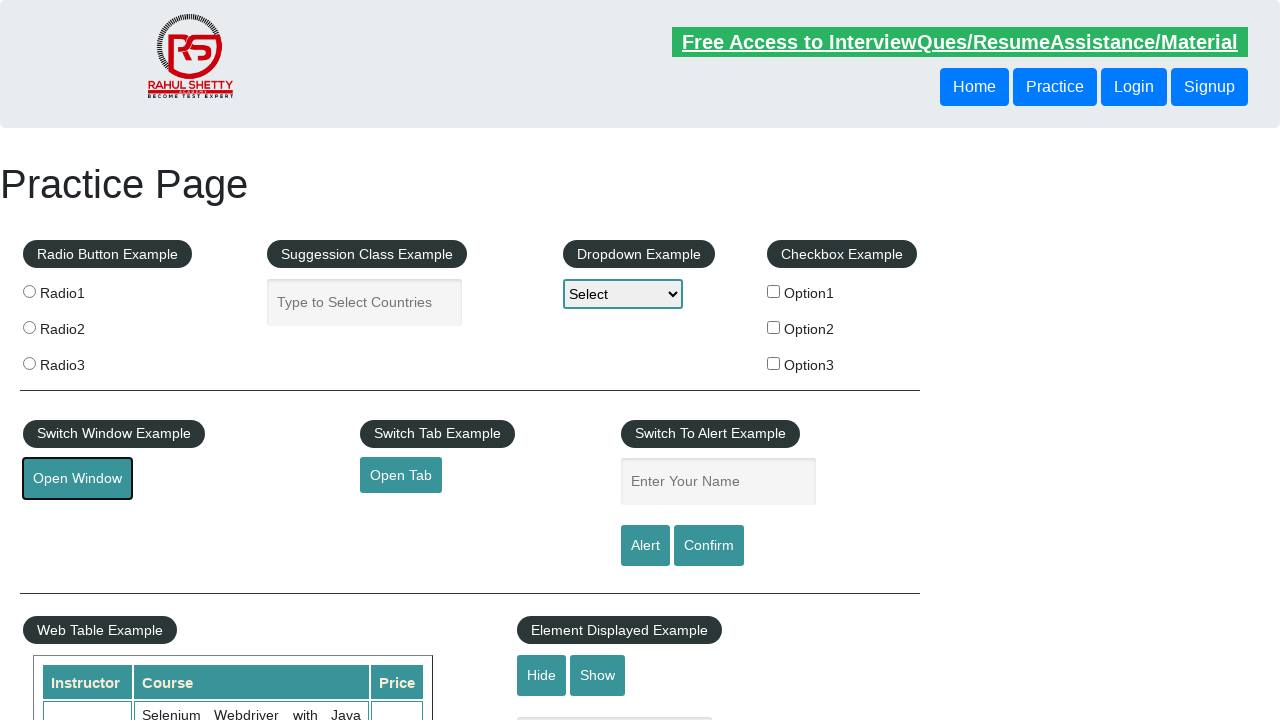

Closed child window
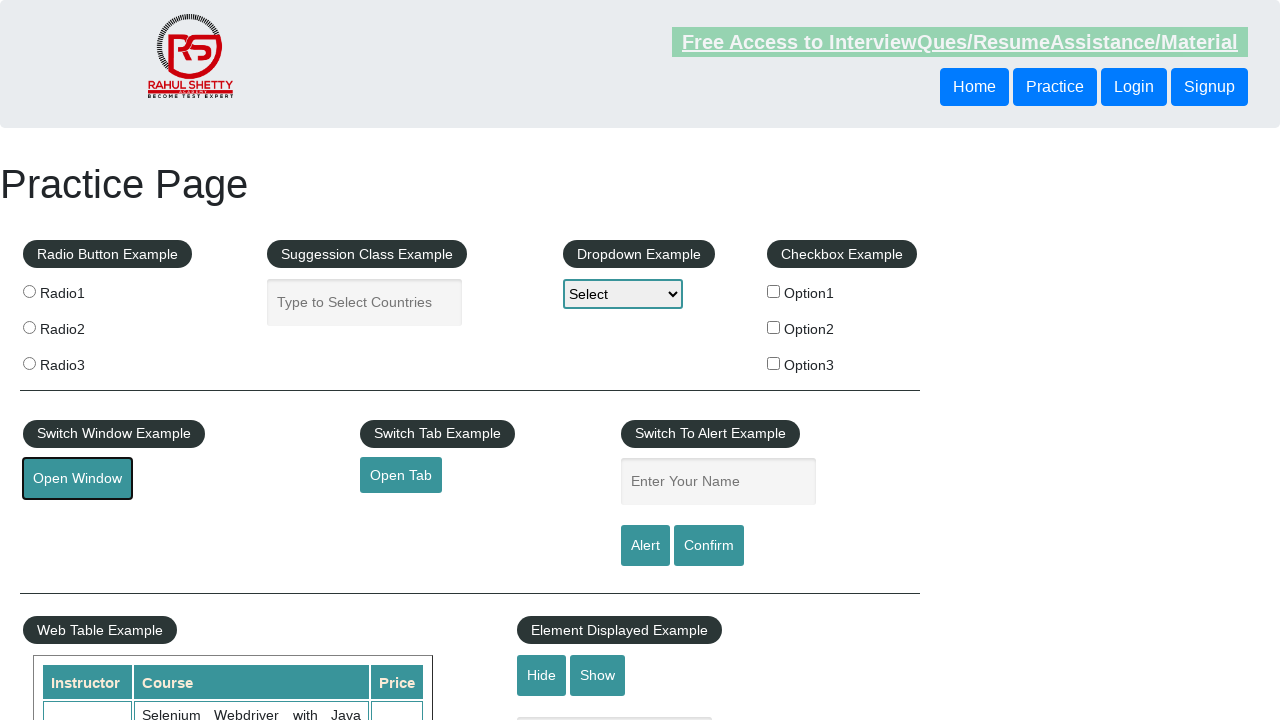

Verified parent window is active with title: Practice Page
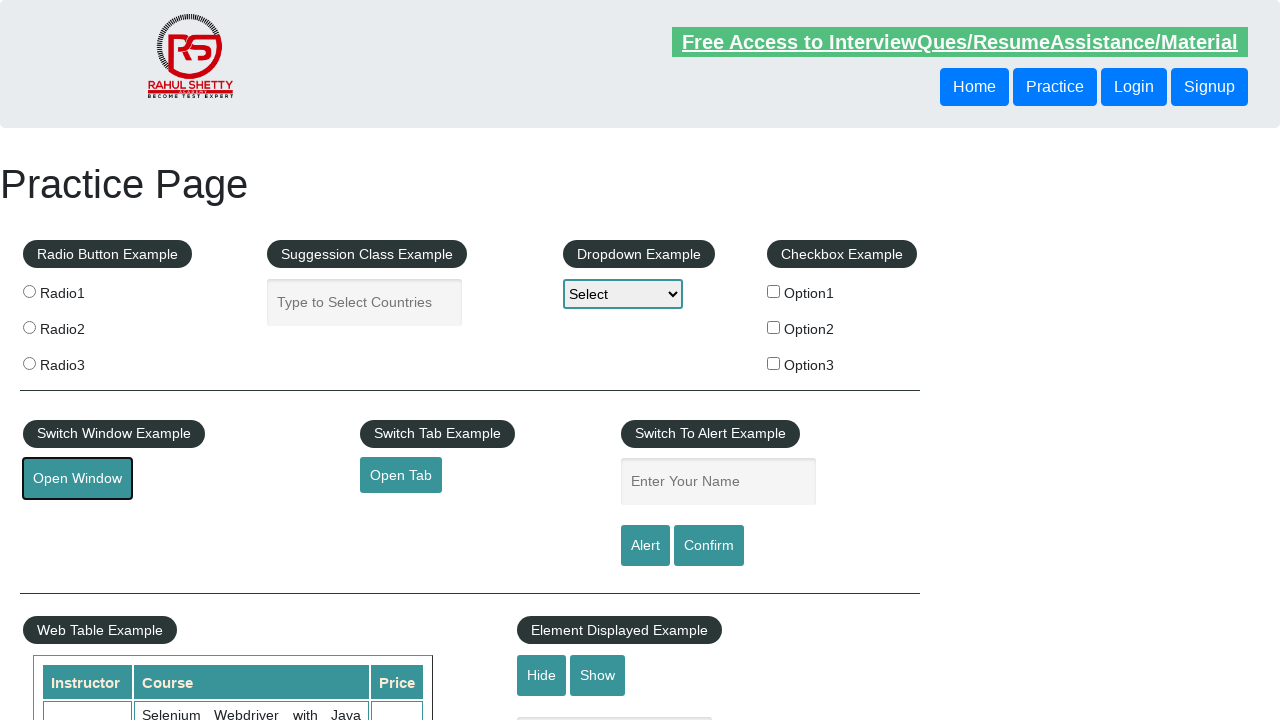

Created new page in same context
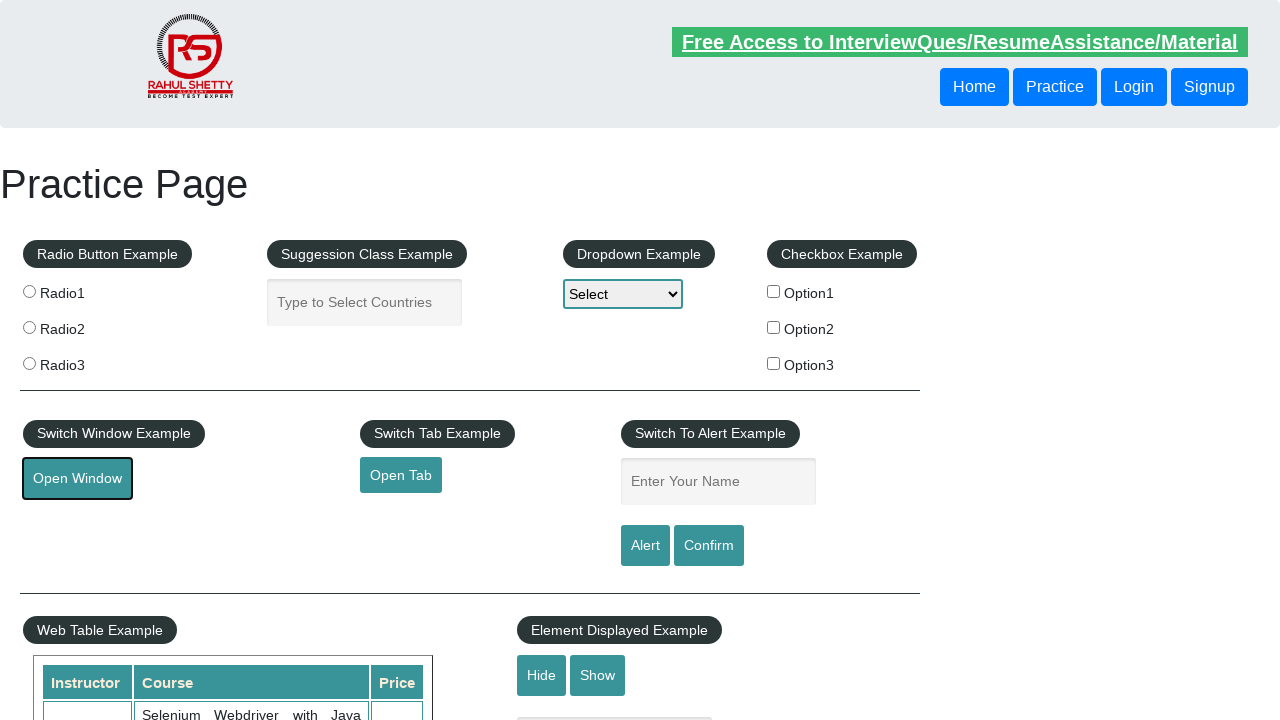

Navigated new page to https://www.rahulshettyacademy.com/#/index
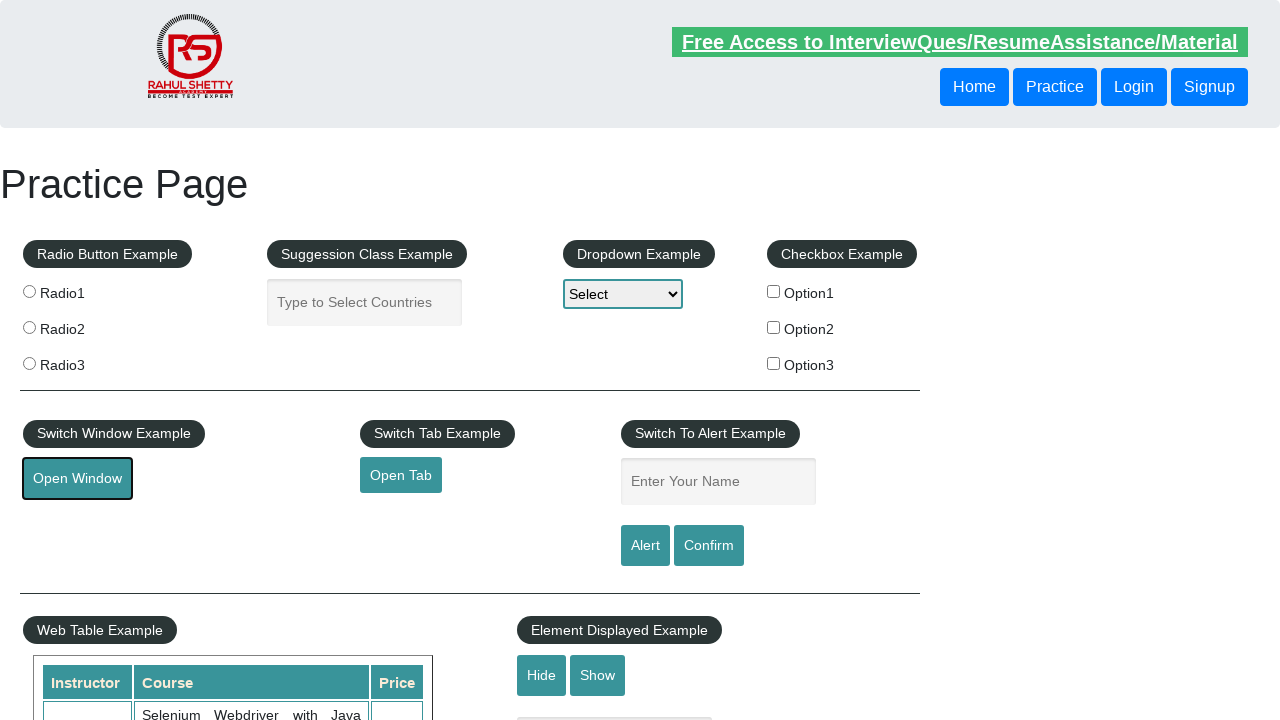

Retrieved new page title: Rahul Shetty Academy | QA Automation, Playwright, AI Testing & Online Training
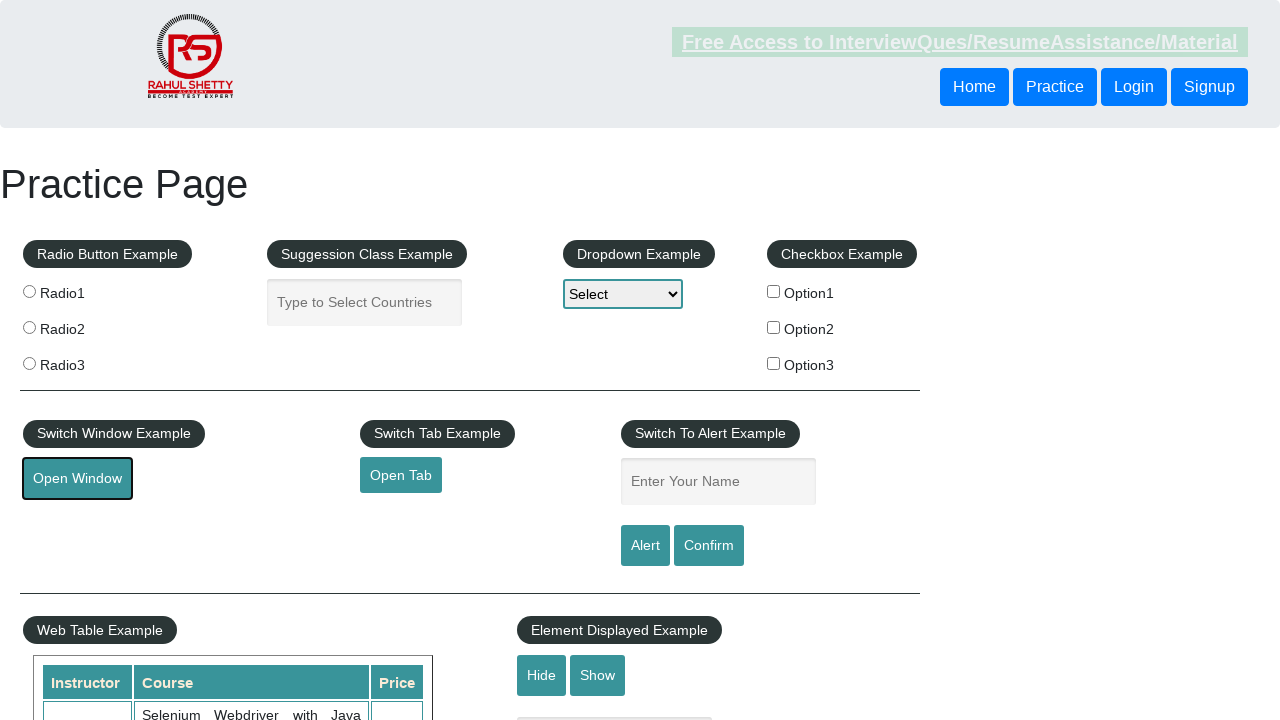

Switched focus to parent/original window
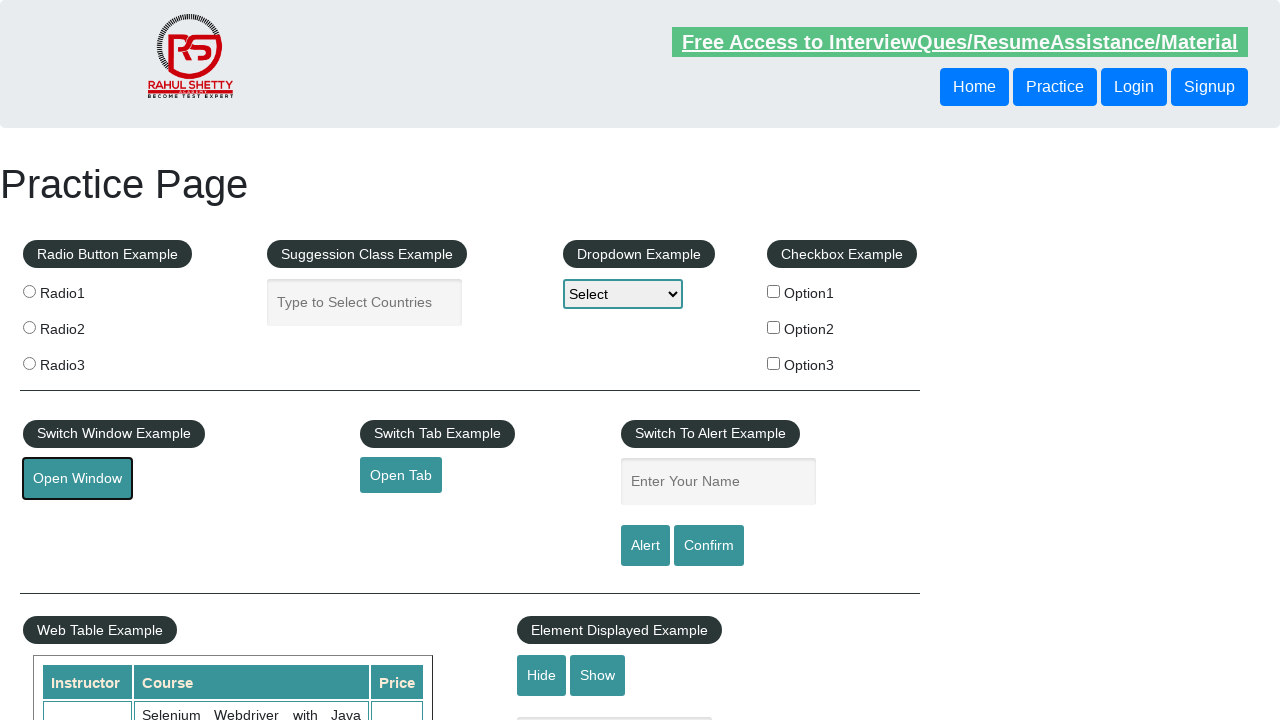

Filled name field with title from new page: Rahul Shetty Academy | QA Automation, Playwright, AI Testing & Online Training on #name
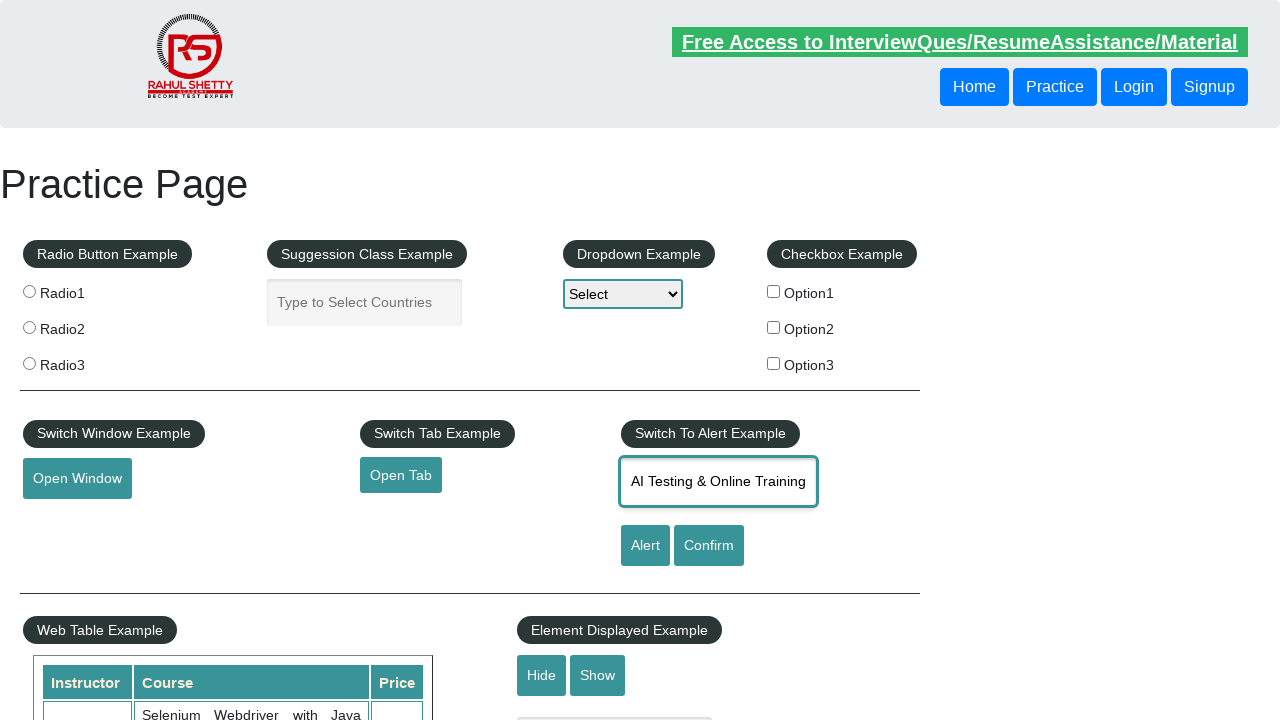

Switched focus back to new page
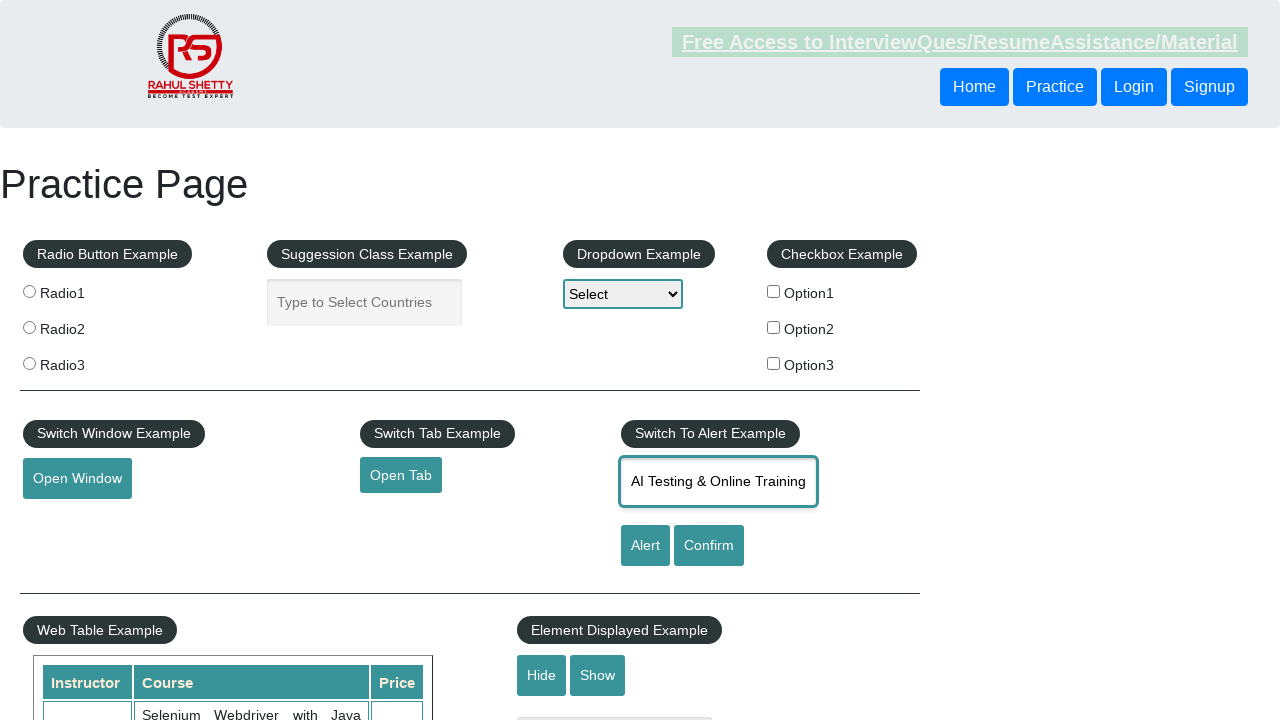

Retrieved new page URL: https://rahulshettyacademy.com/#/index
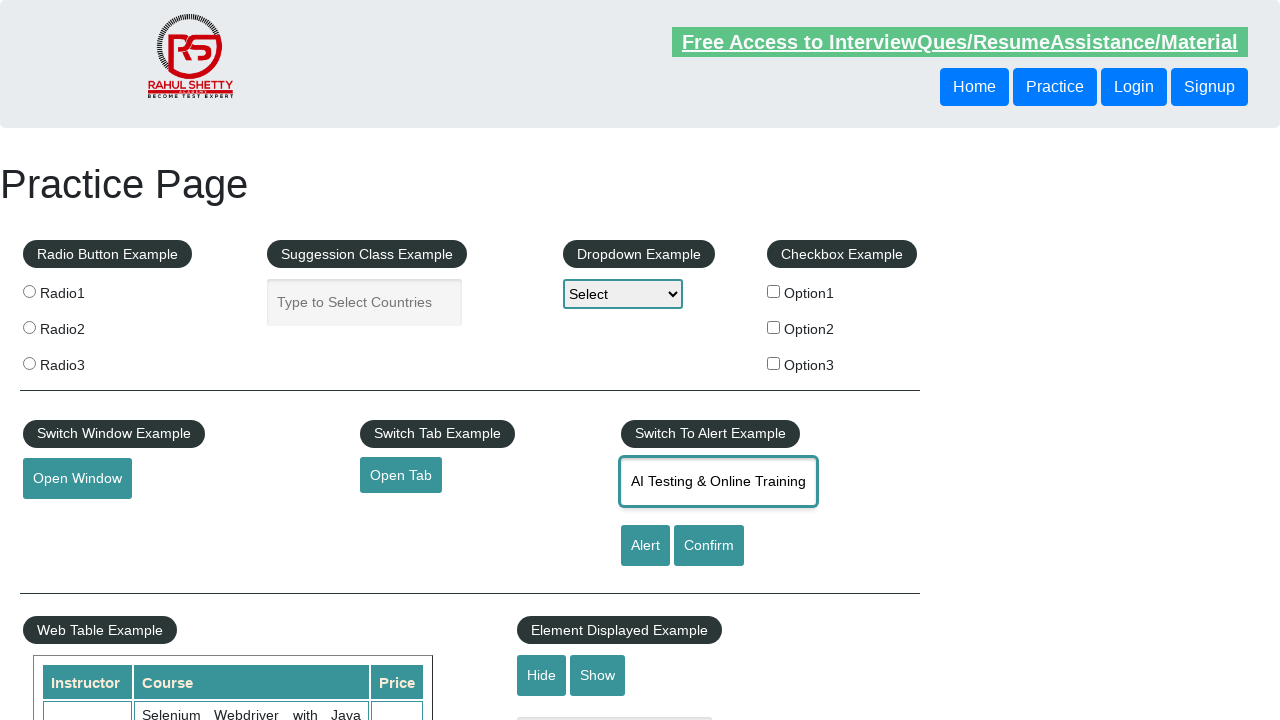

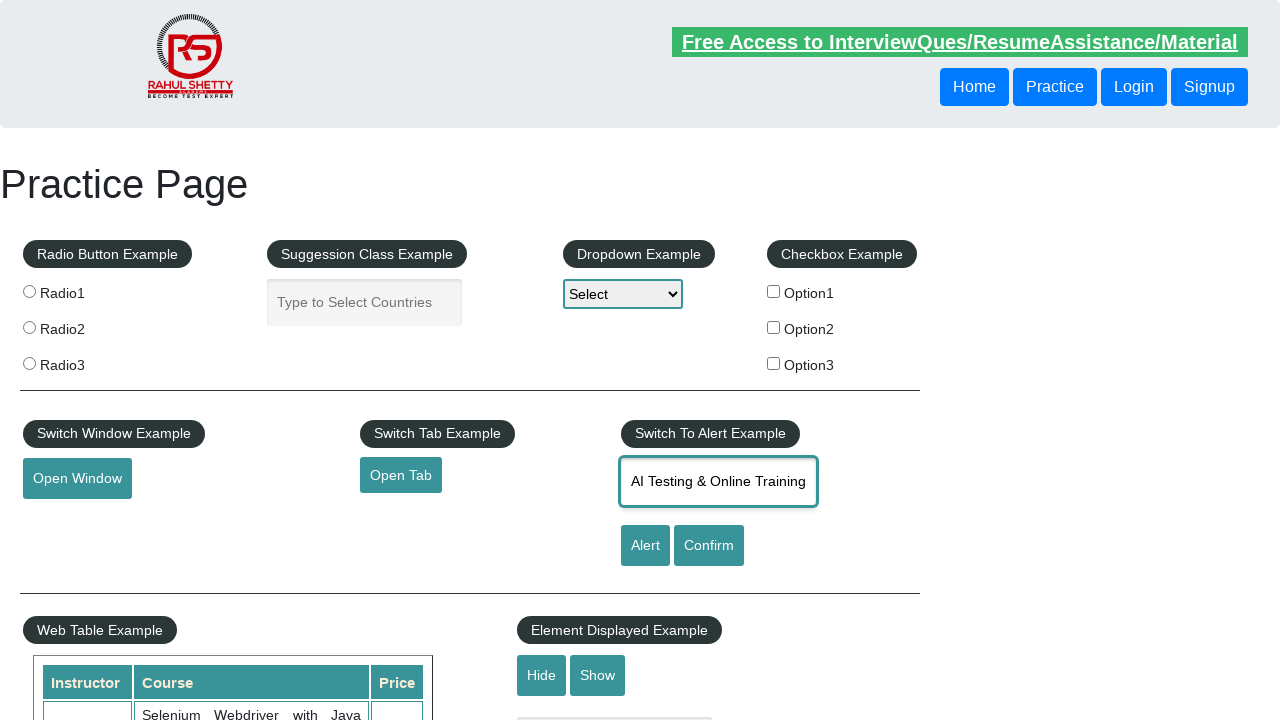